Tests multiple window handling by navigating to a practice page, verifying the title is "Windows", clicking a "Click Here" link that opens a new window, and preparing to switch to the new window.

Starting URL: https://practice.cydeo.com/windows

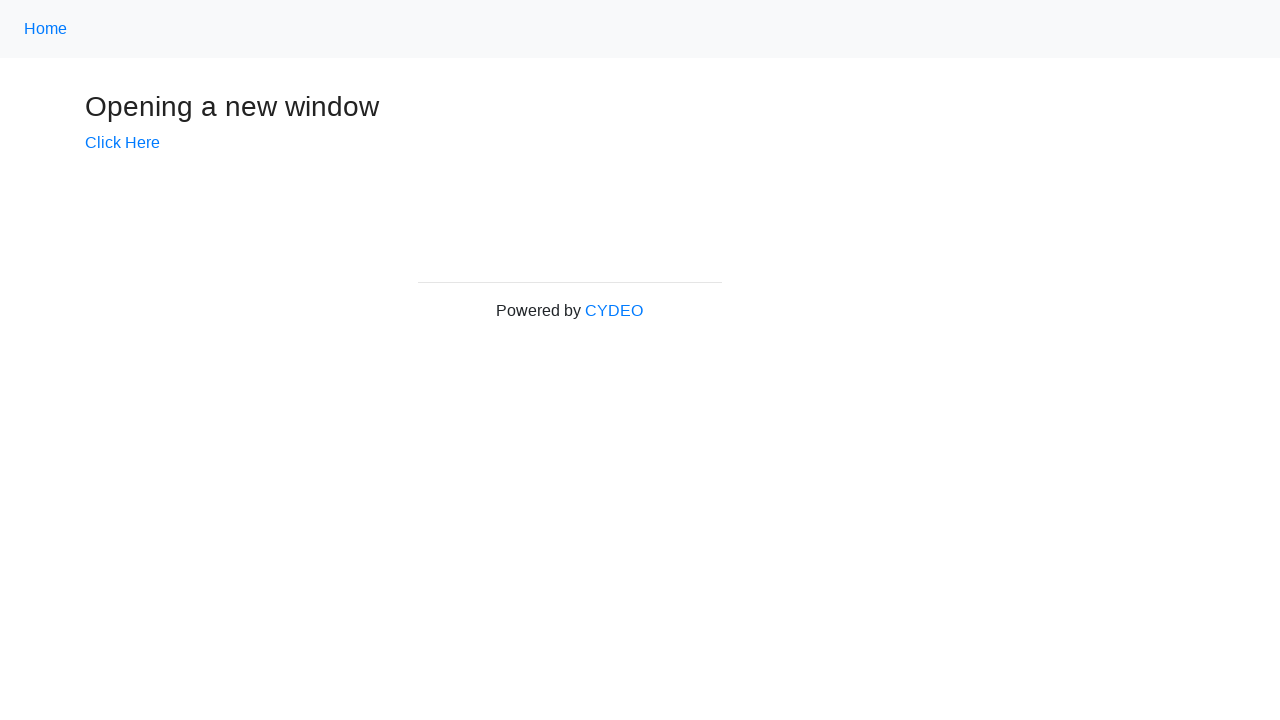

Verified initial page title is 'Windows'
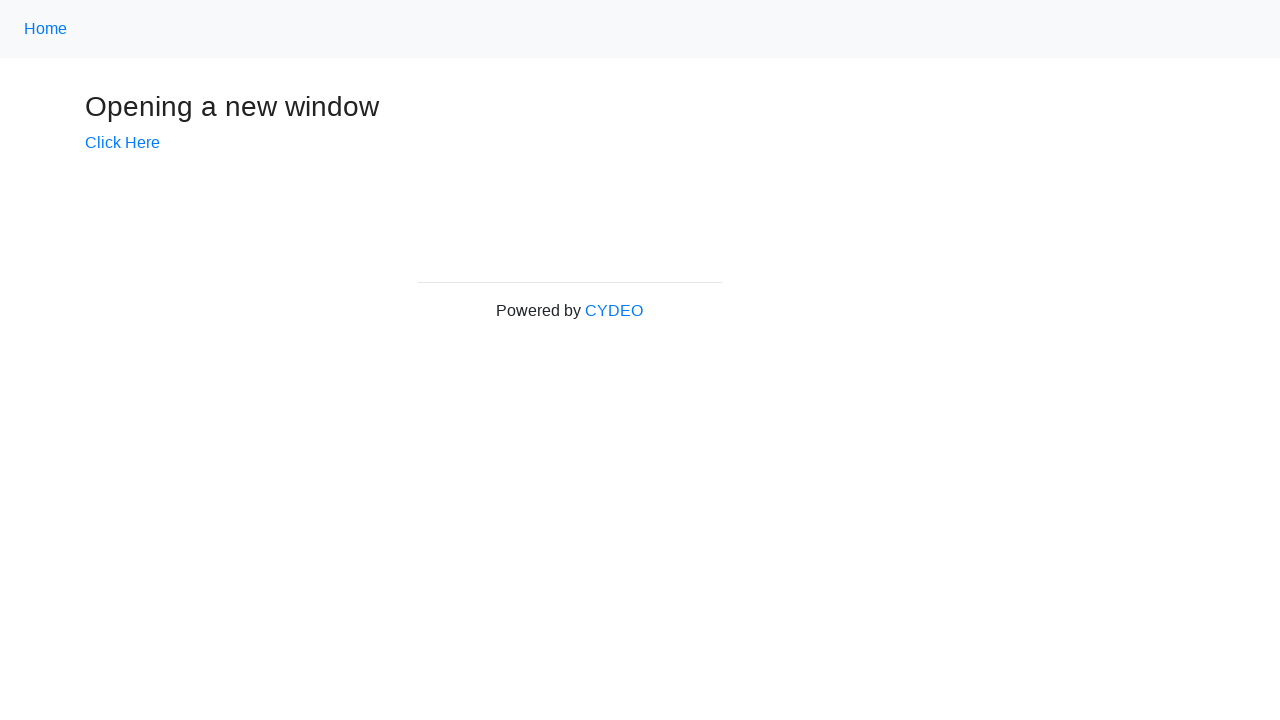

Clicked 'Click Here' link to open new window at (122, 143) on text=Click Here
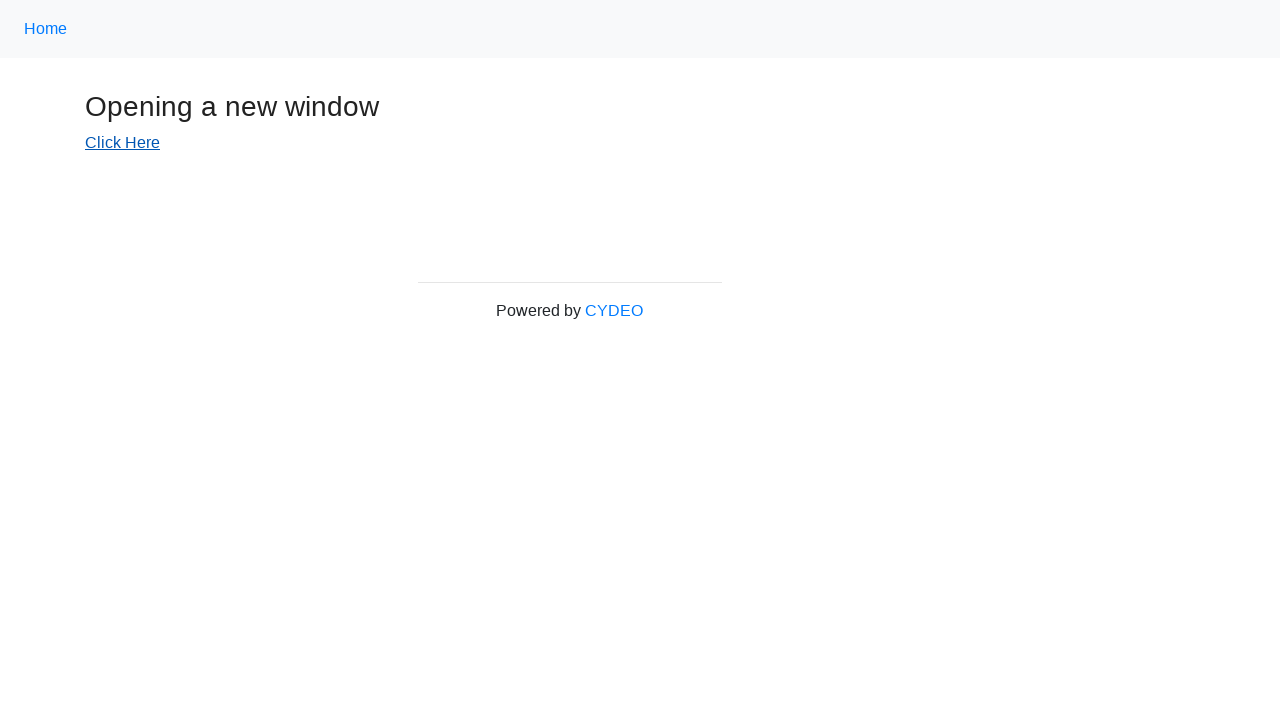

New window opened and captured
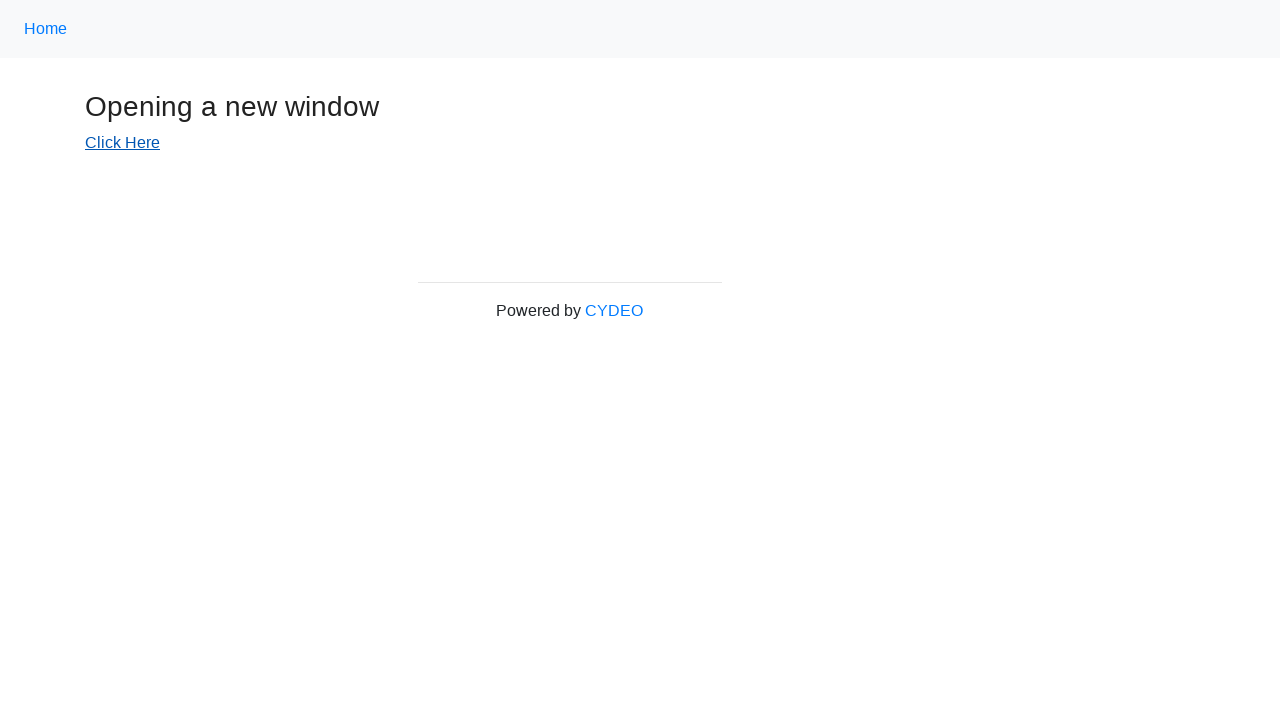

New window page fully loaded
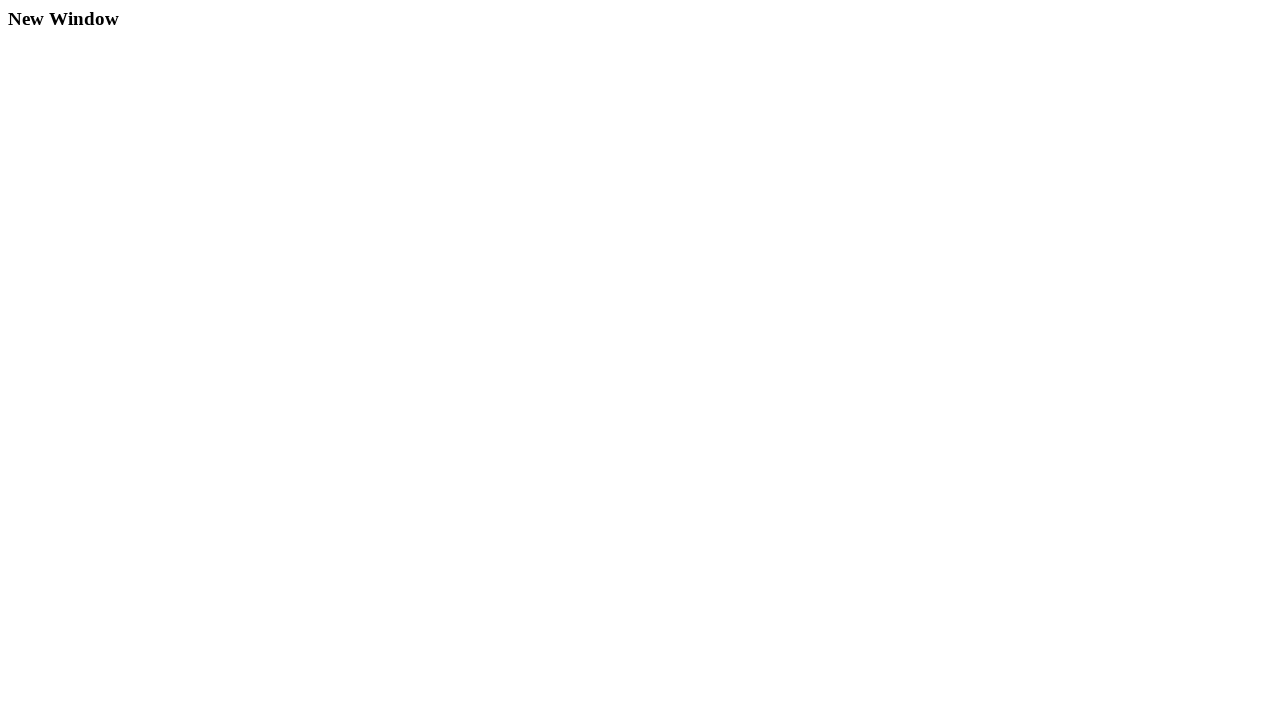

Verified new window title is 'New Window'
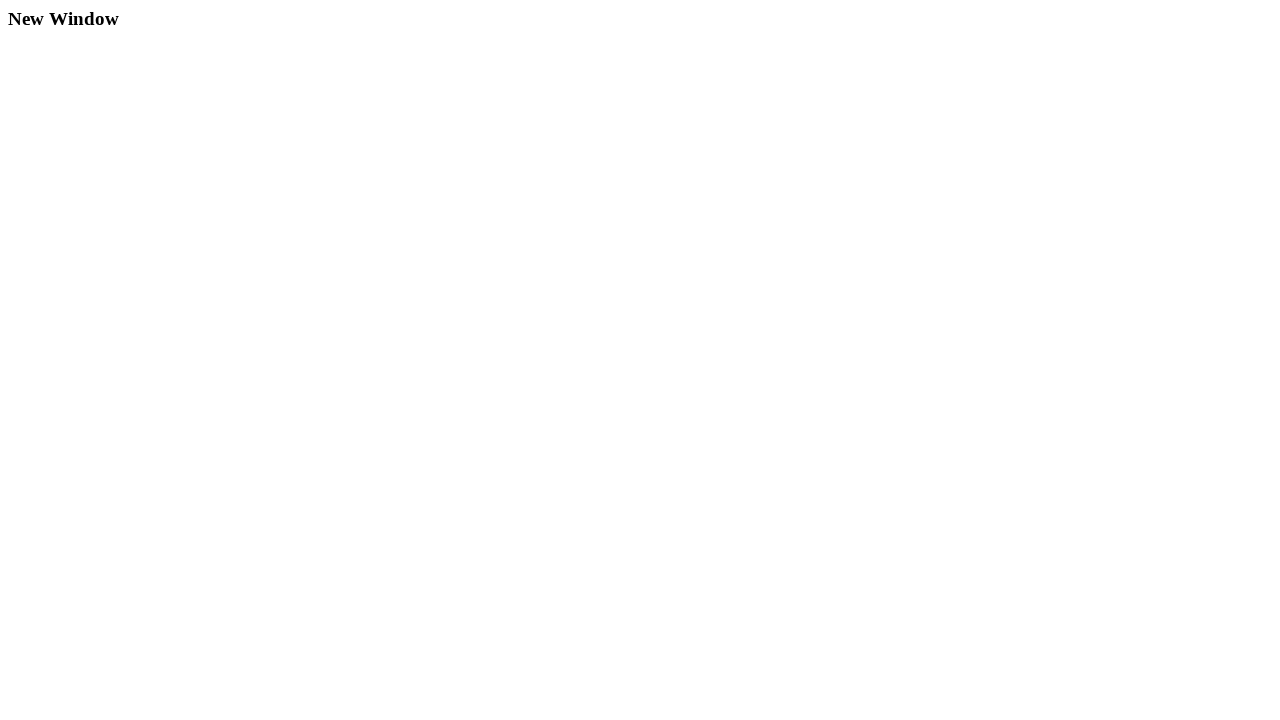

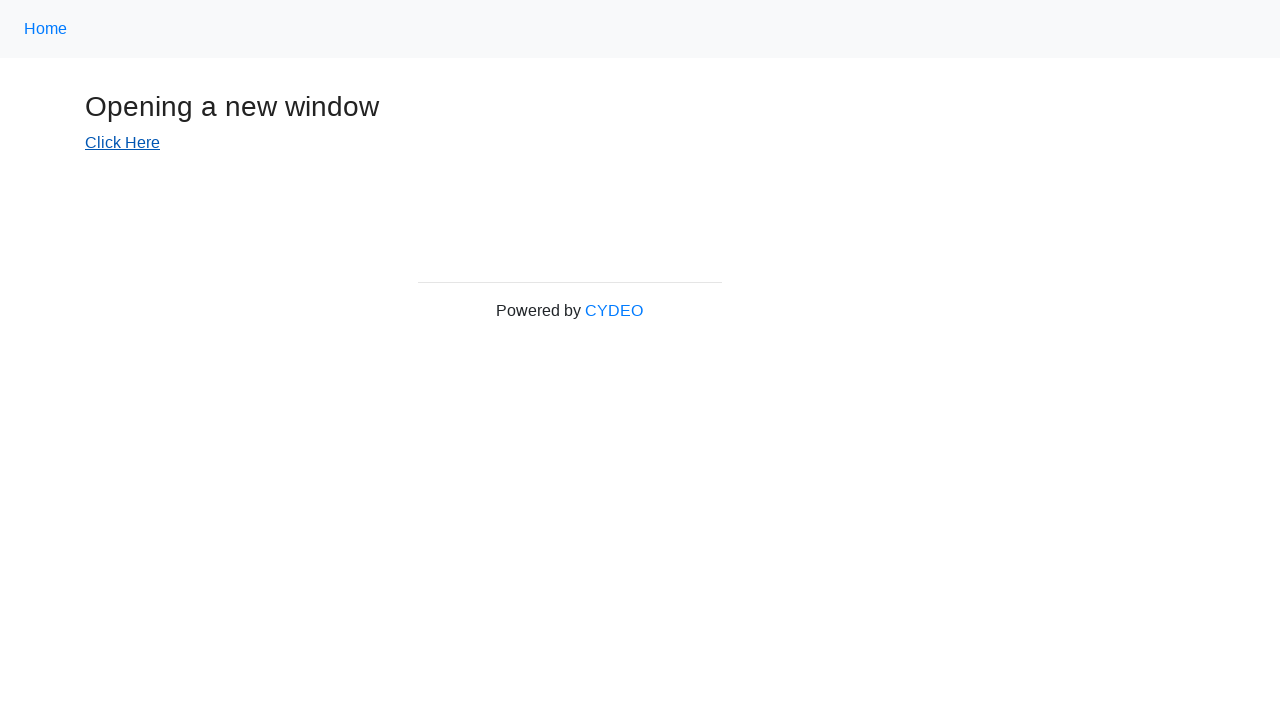